Tests file download functionality by clicking a download button and verifying the file is downloaded

Starting URL: https://testpages.herokuapp.com/styled/download/download.html

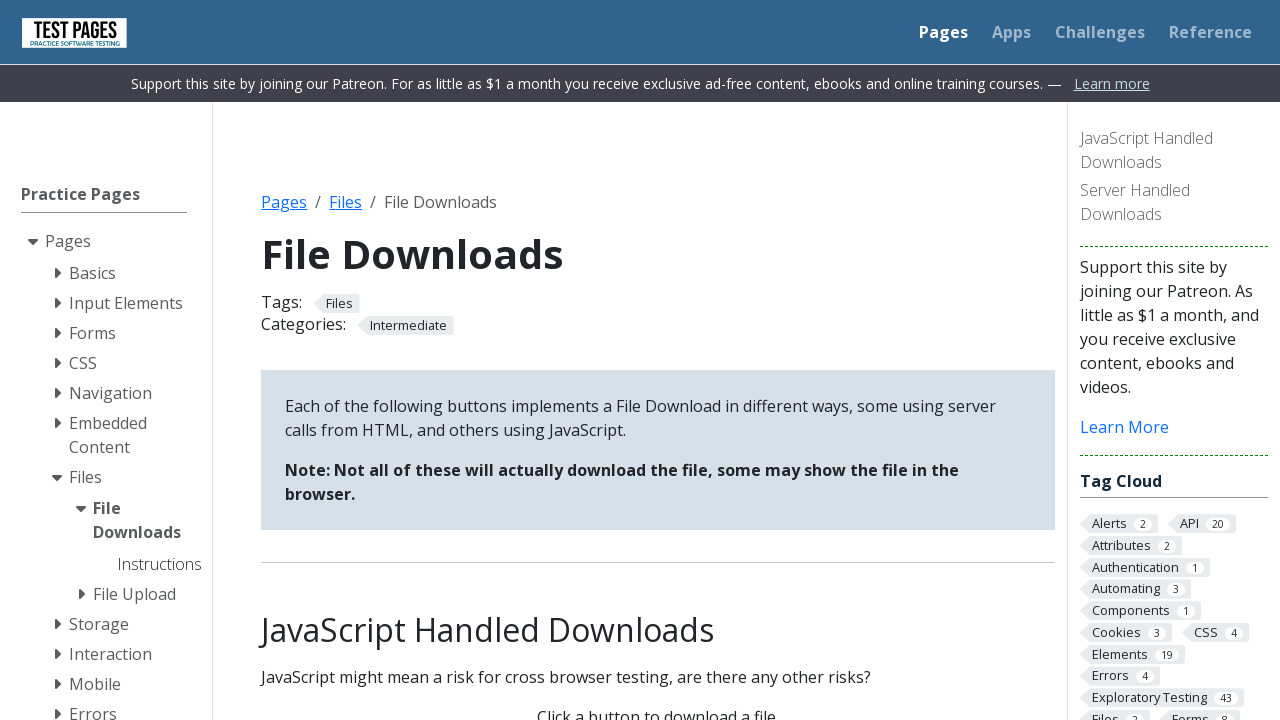

Navigated to file download test page
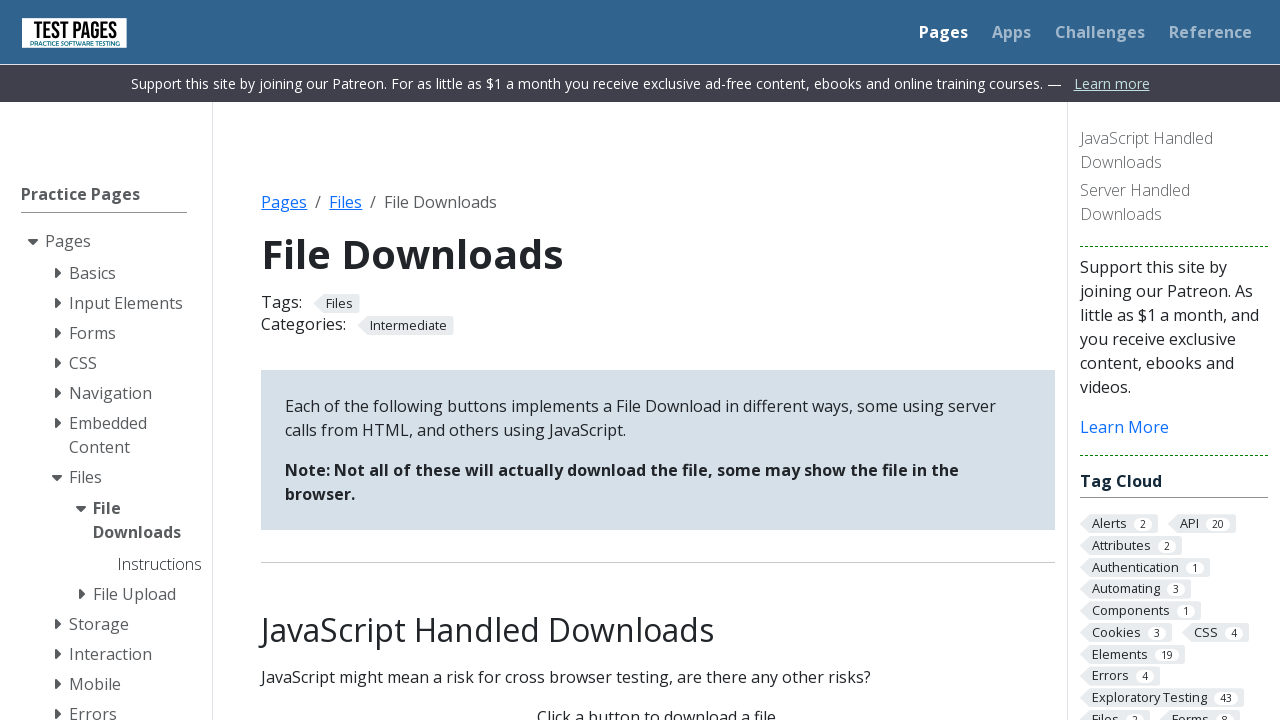

Clicked direct download button at (658, 361) on #direct-download
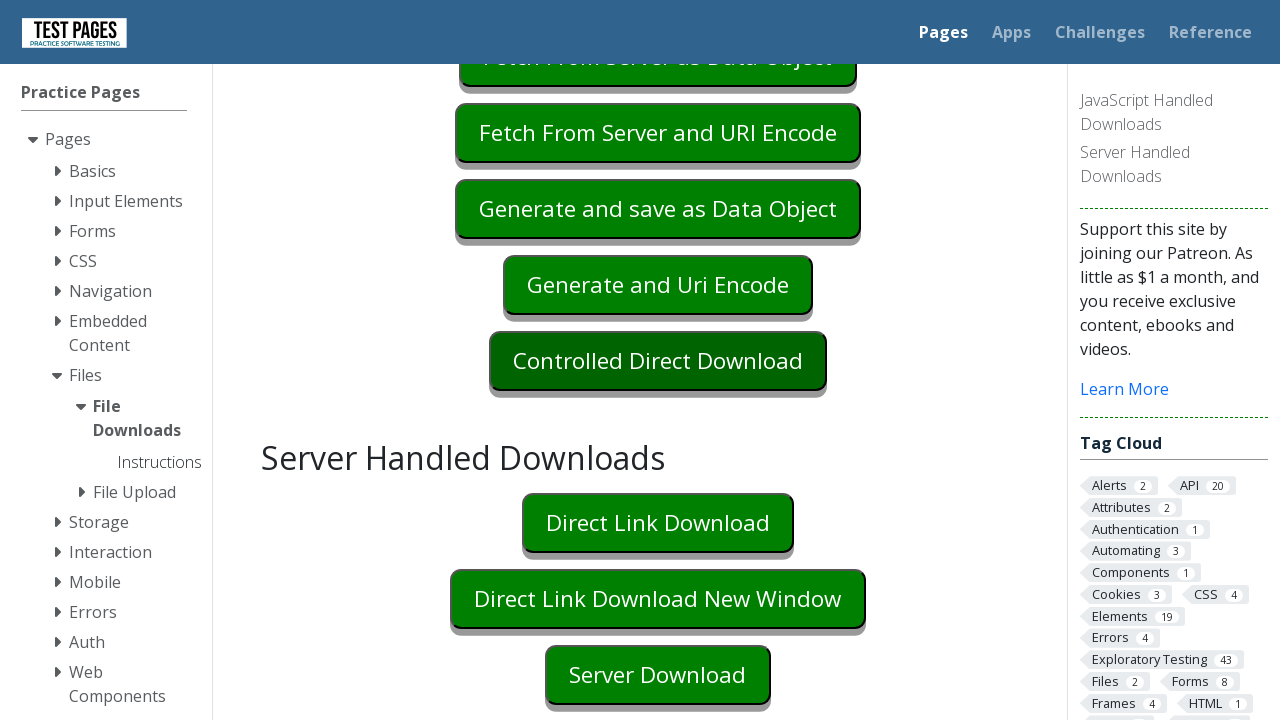

File download completed and captured at (658, 361) on #direct-download
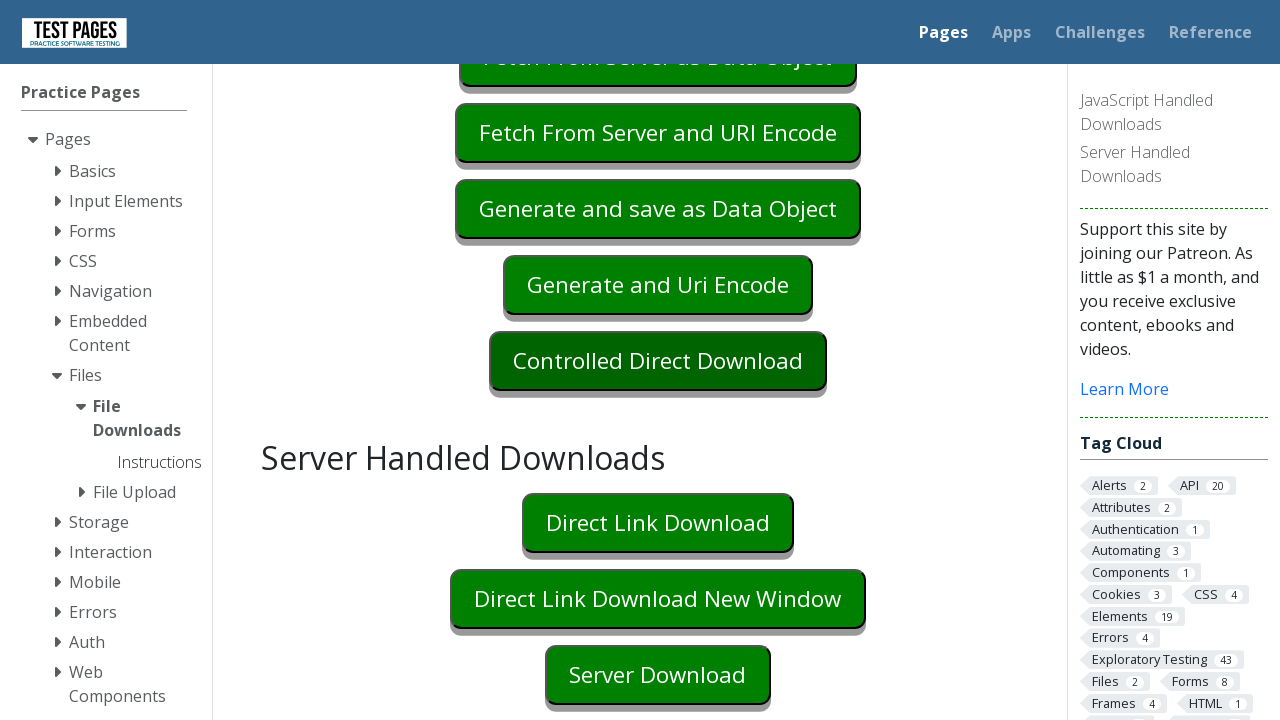

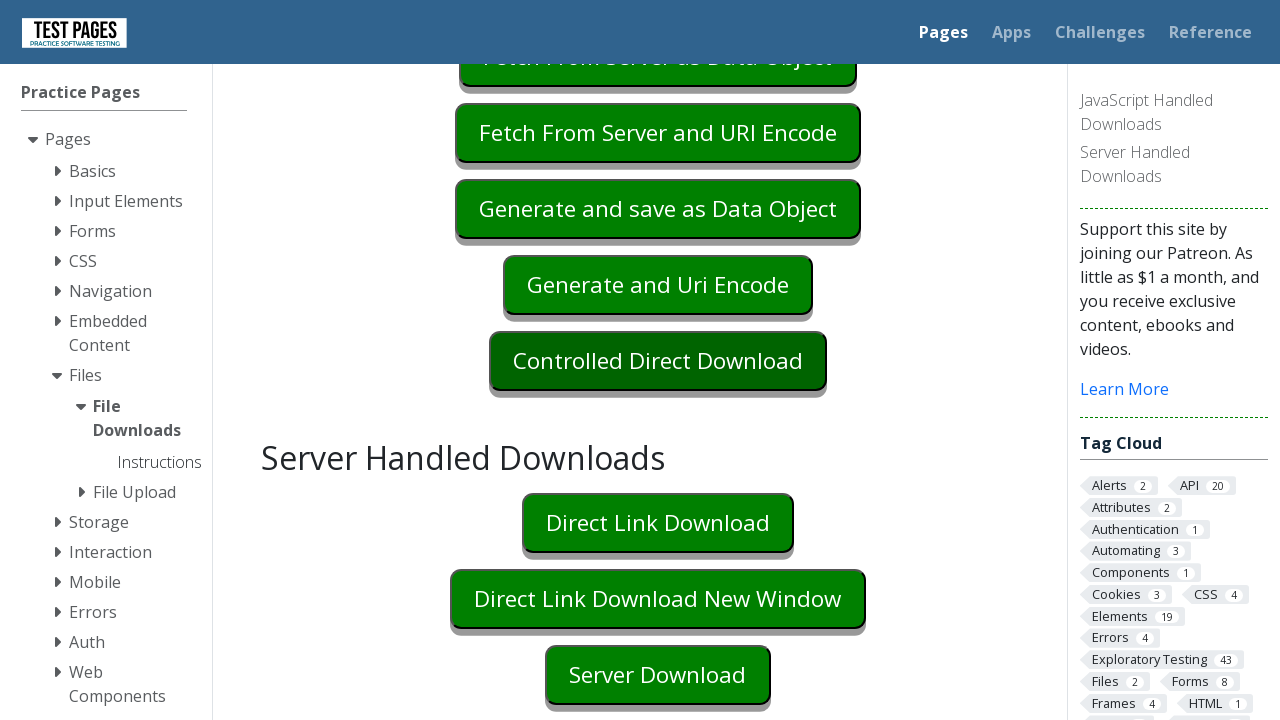